Tests iframe switching functionality on Rediff website by switching to a money iframe and reading the NSE index value

Starting URL: https://www.rediff.com/

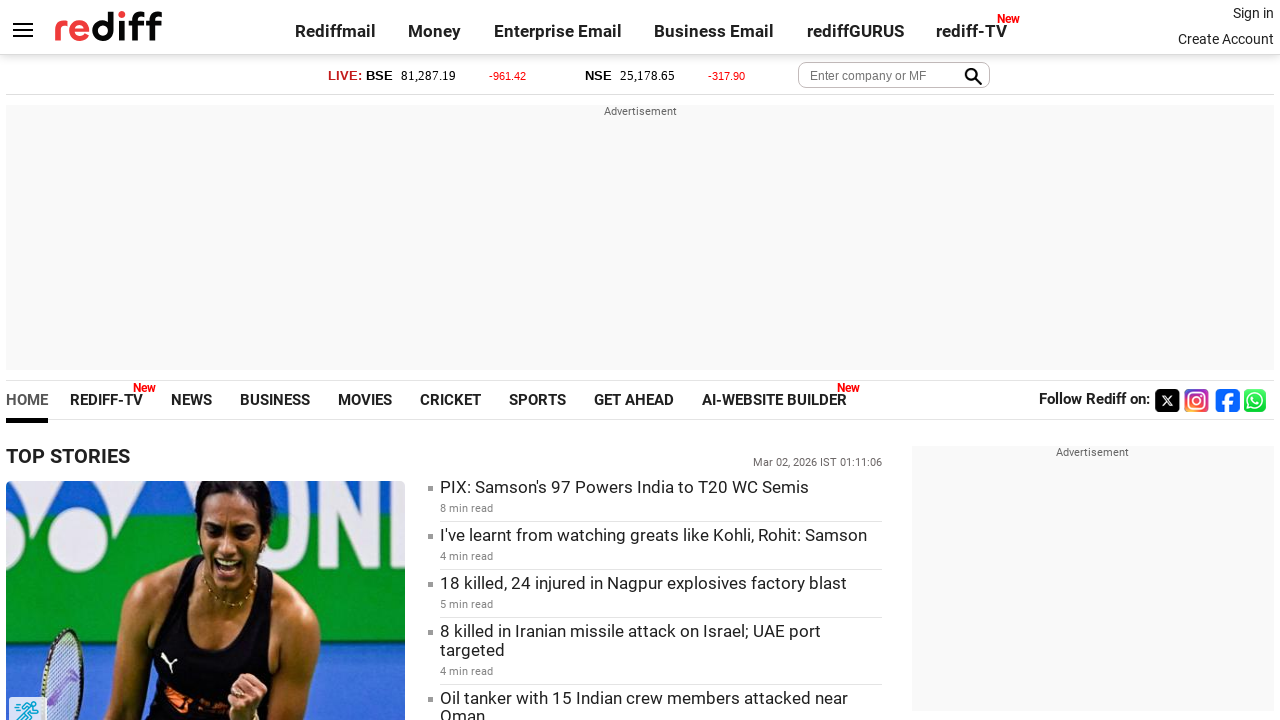

Set viewport size to 1920x1080
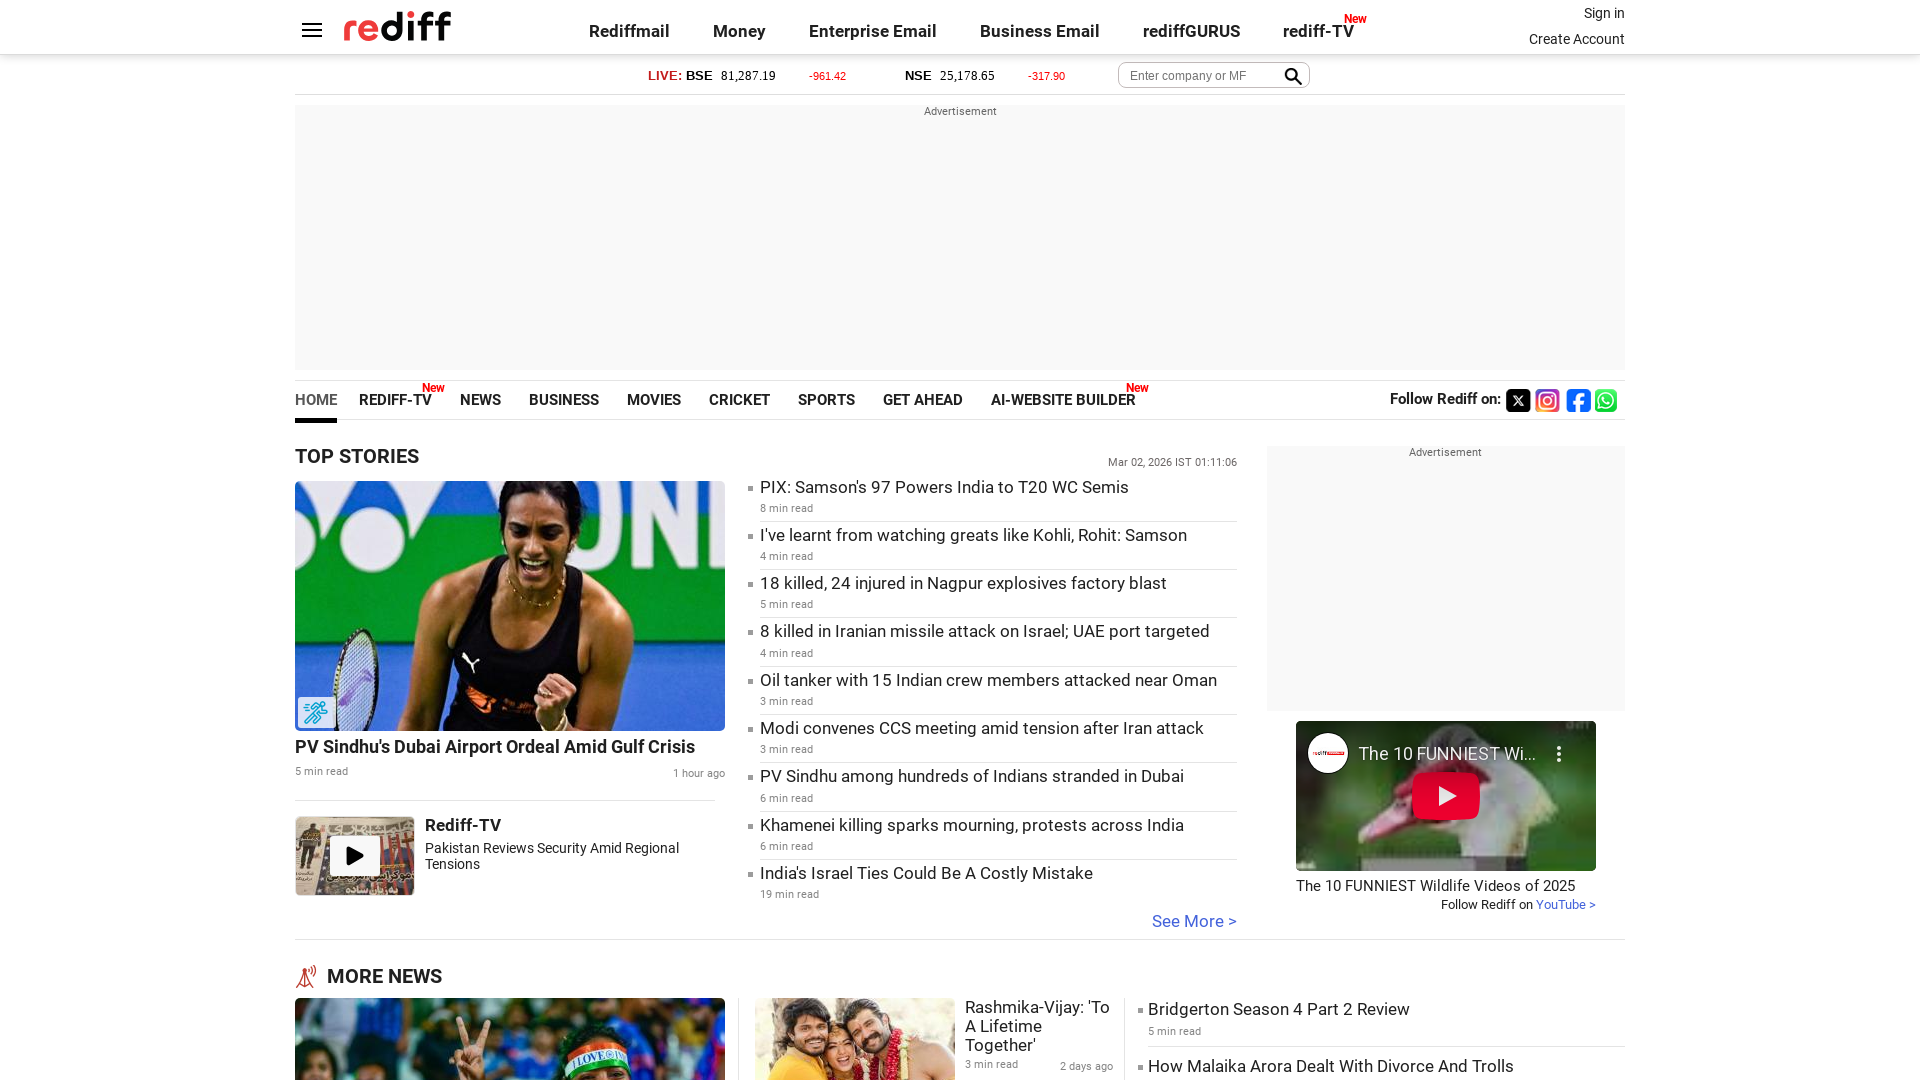

Waited for money iframe to be present
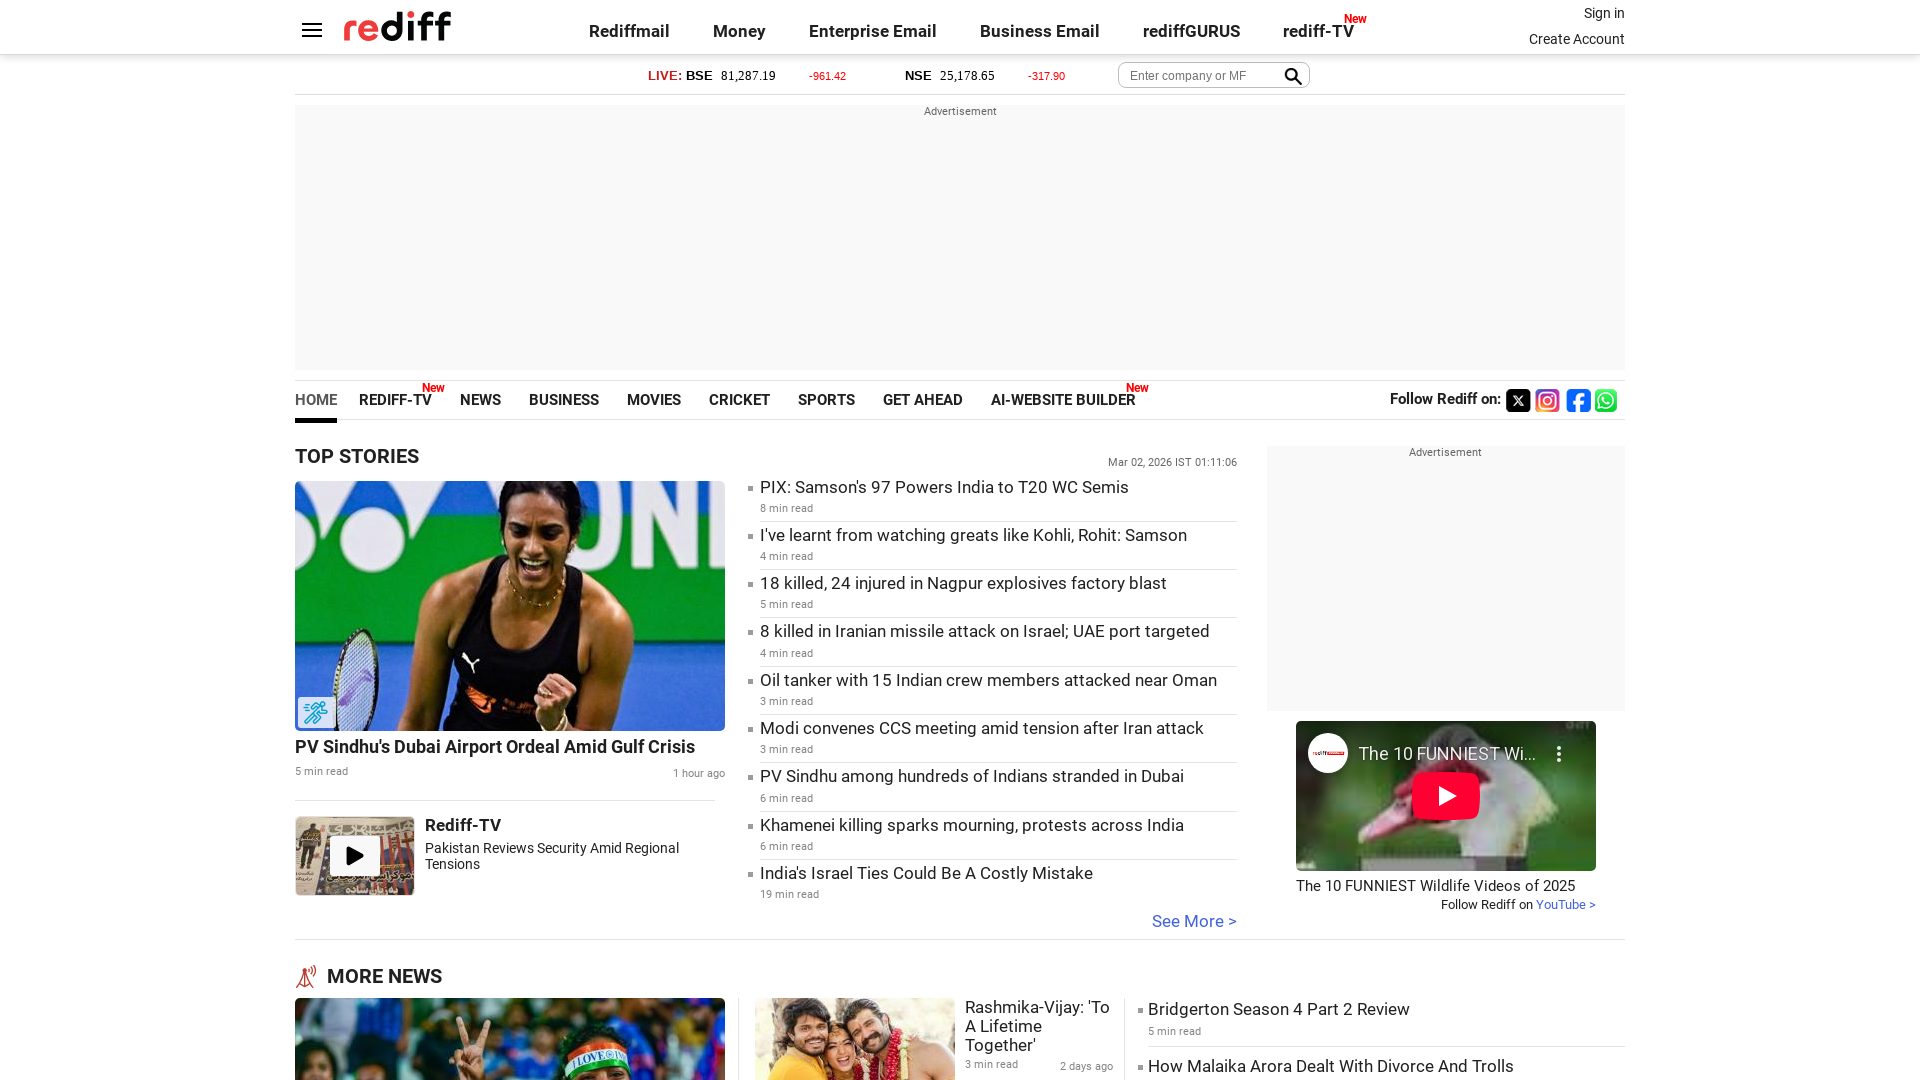

Located the money iframe element
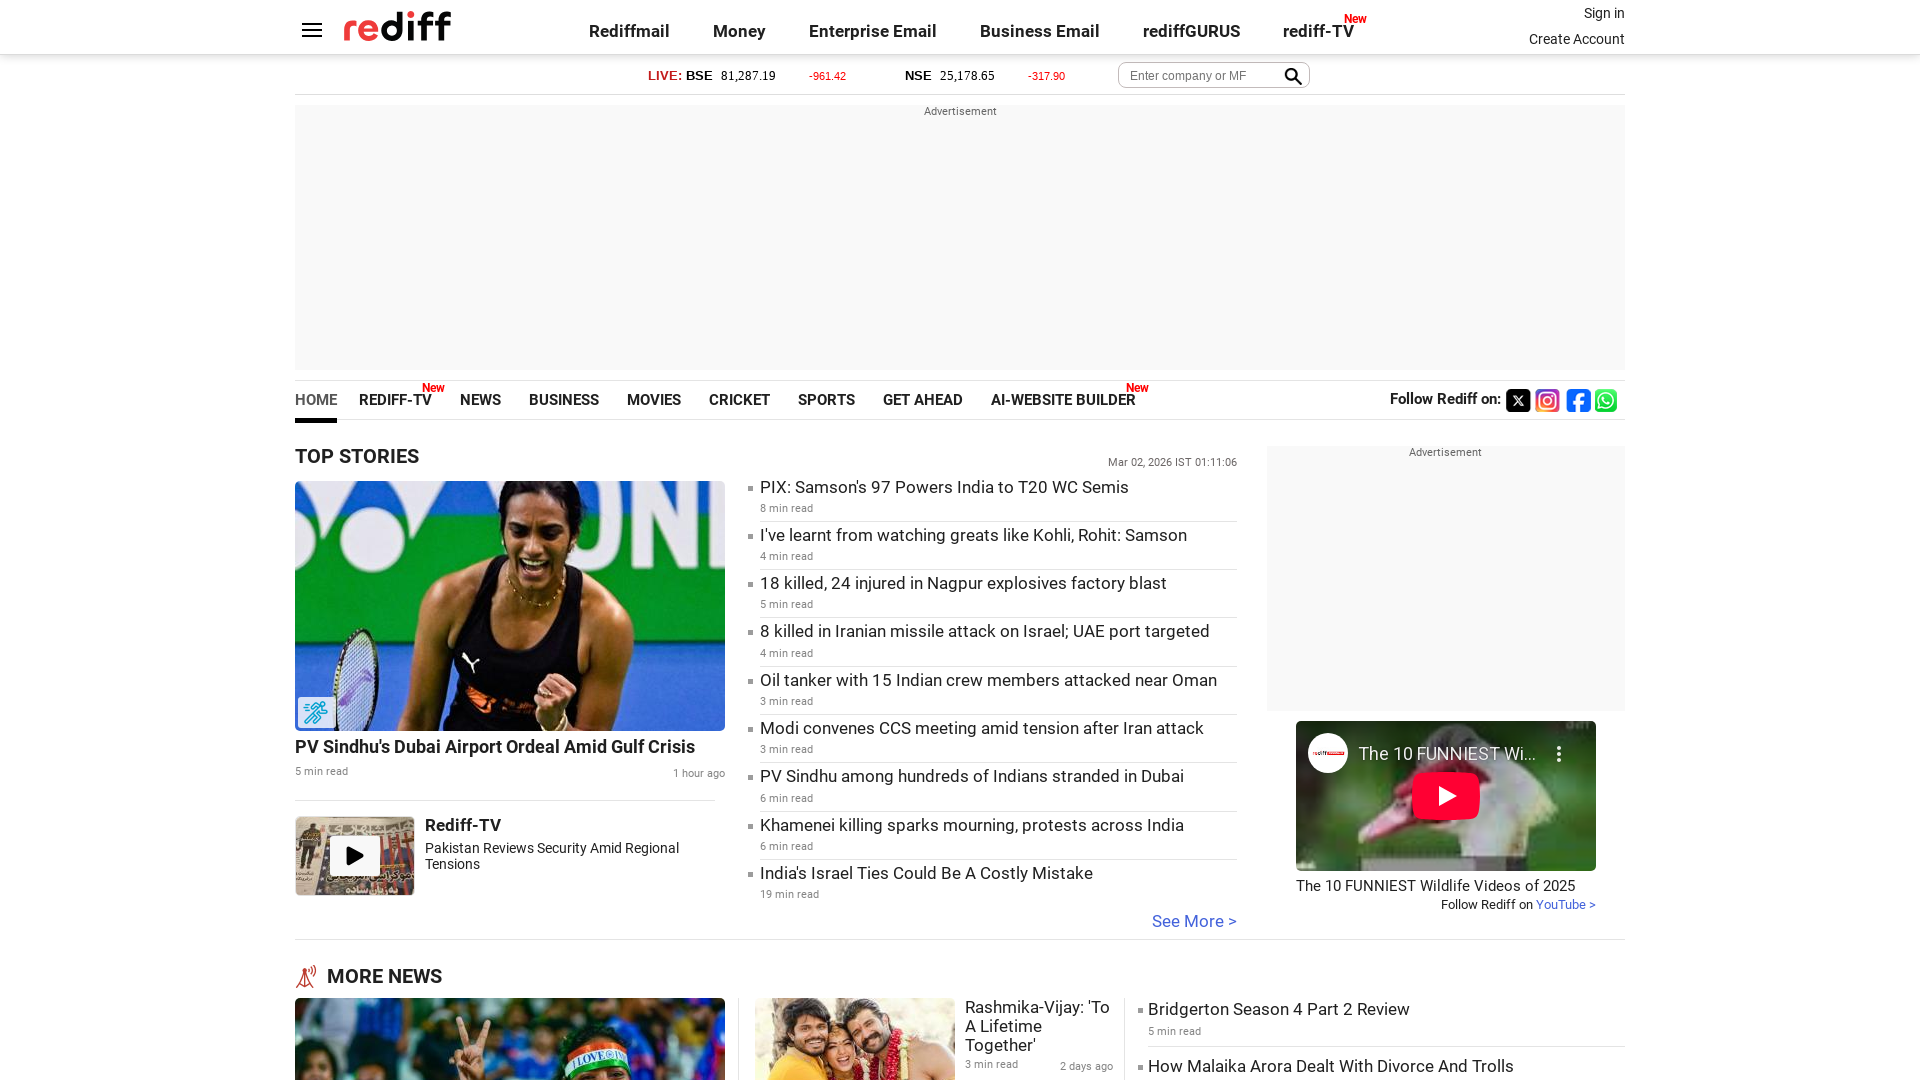

Waited for NSE index element to load within iframe
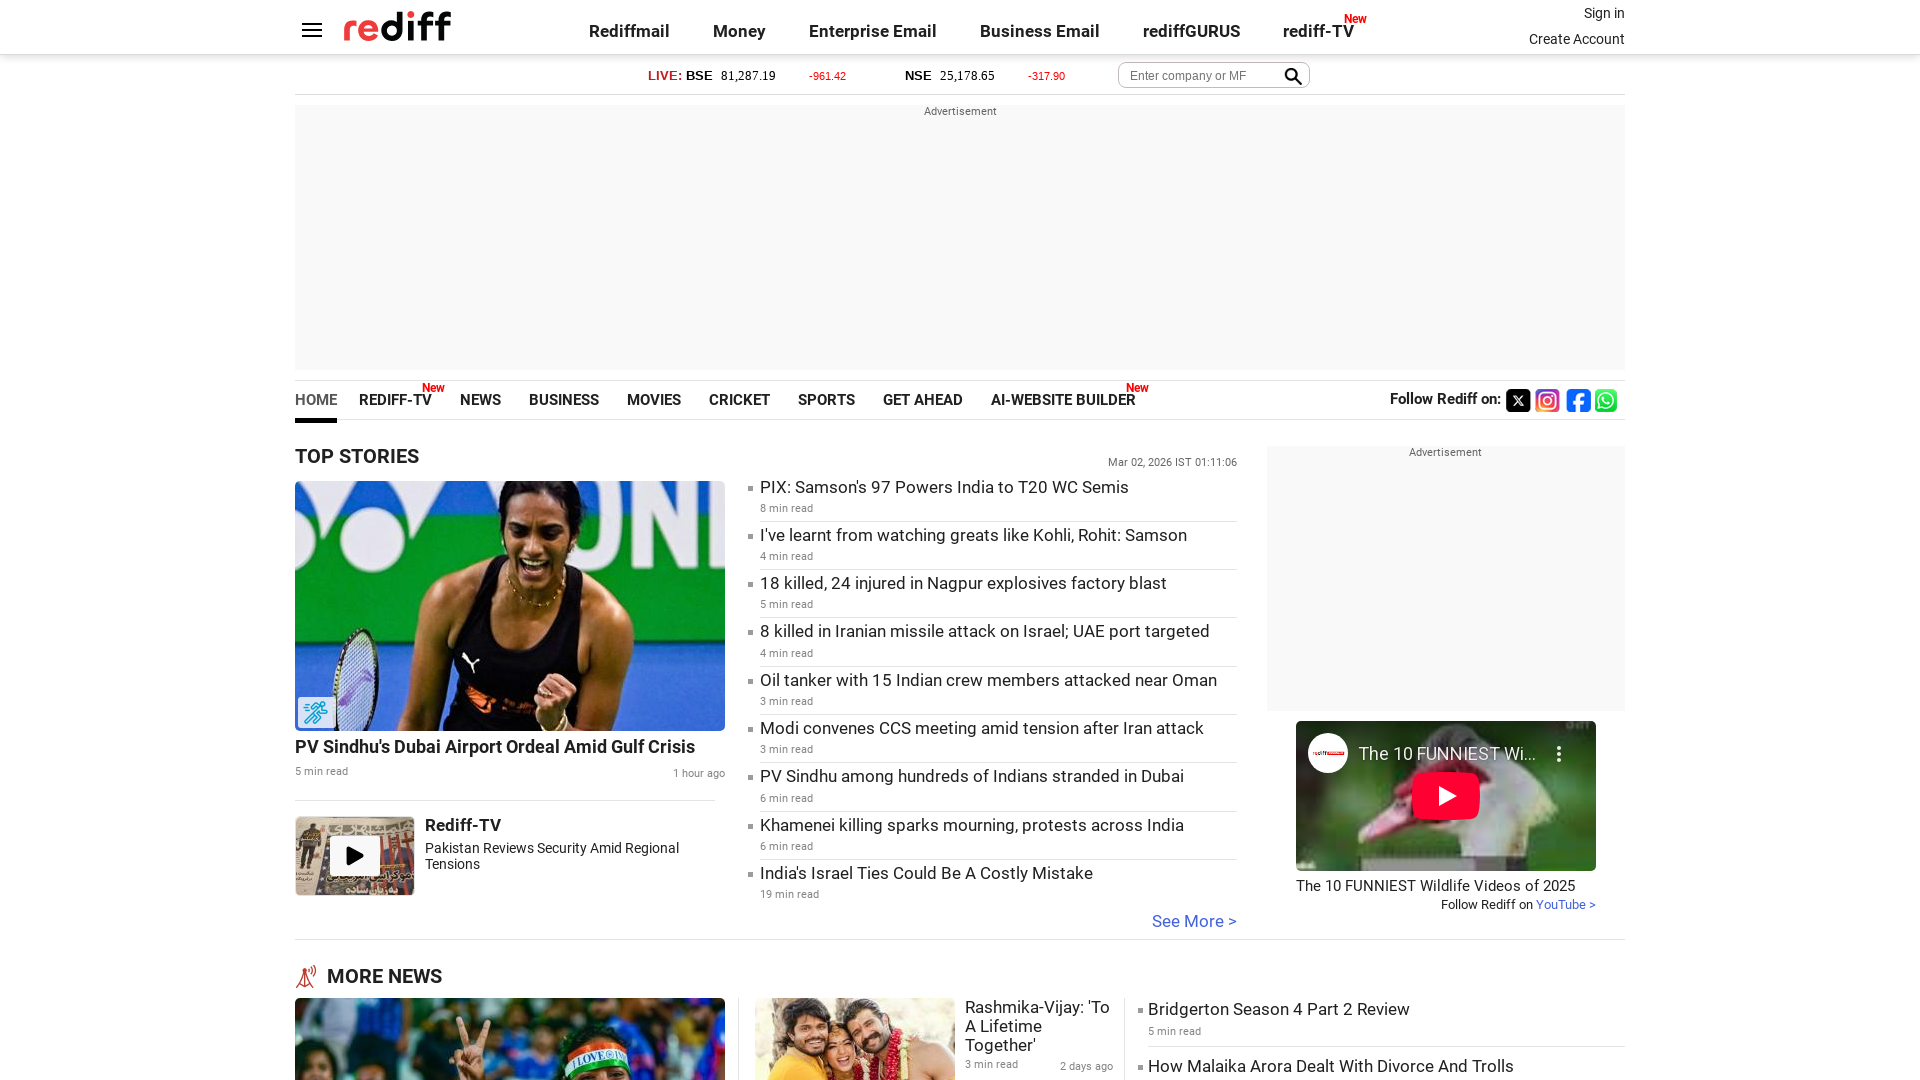

Retrieved NSE index value: 25,178.65
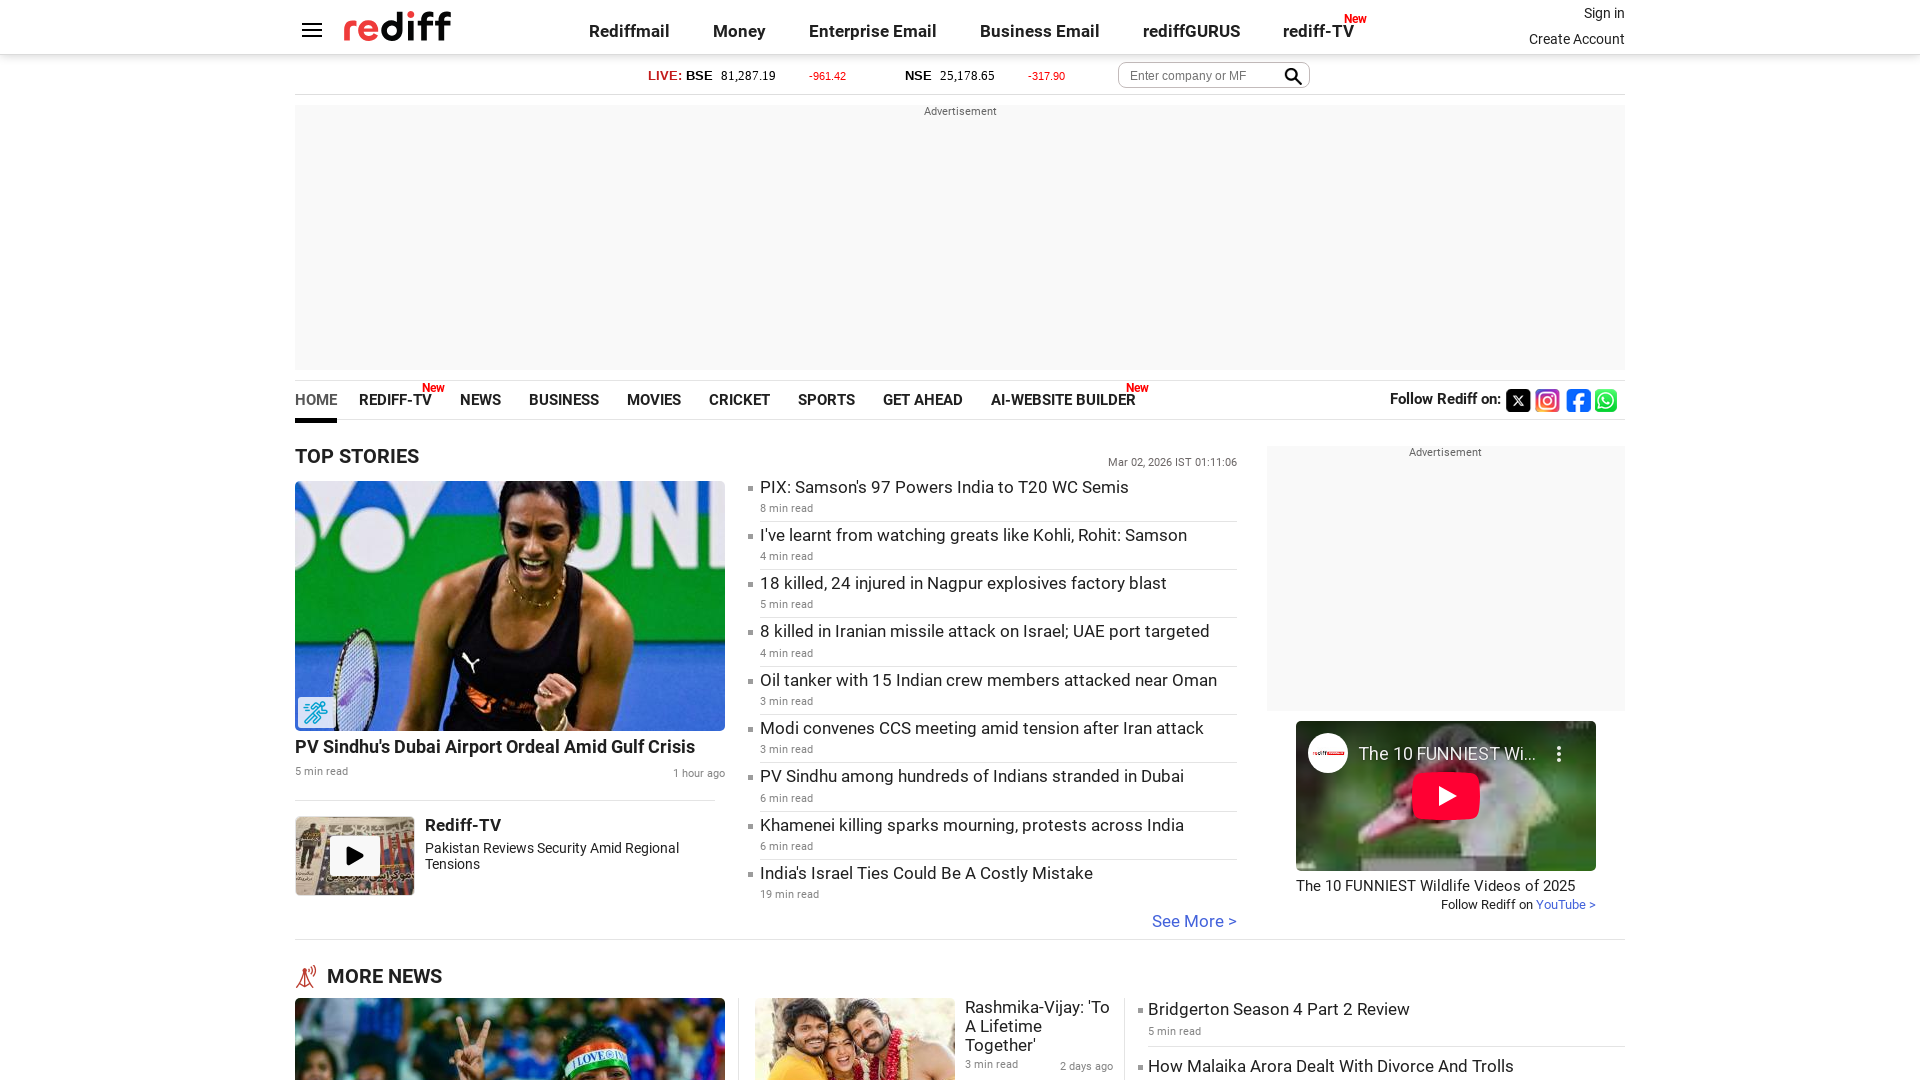

Printed NSE index value to console
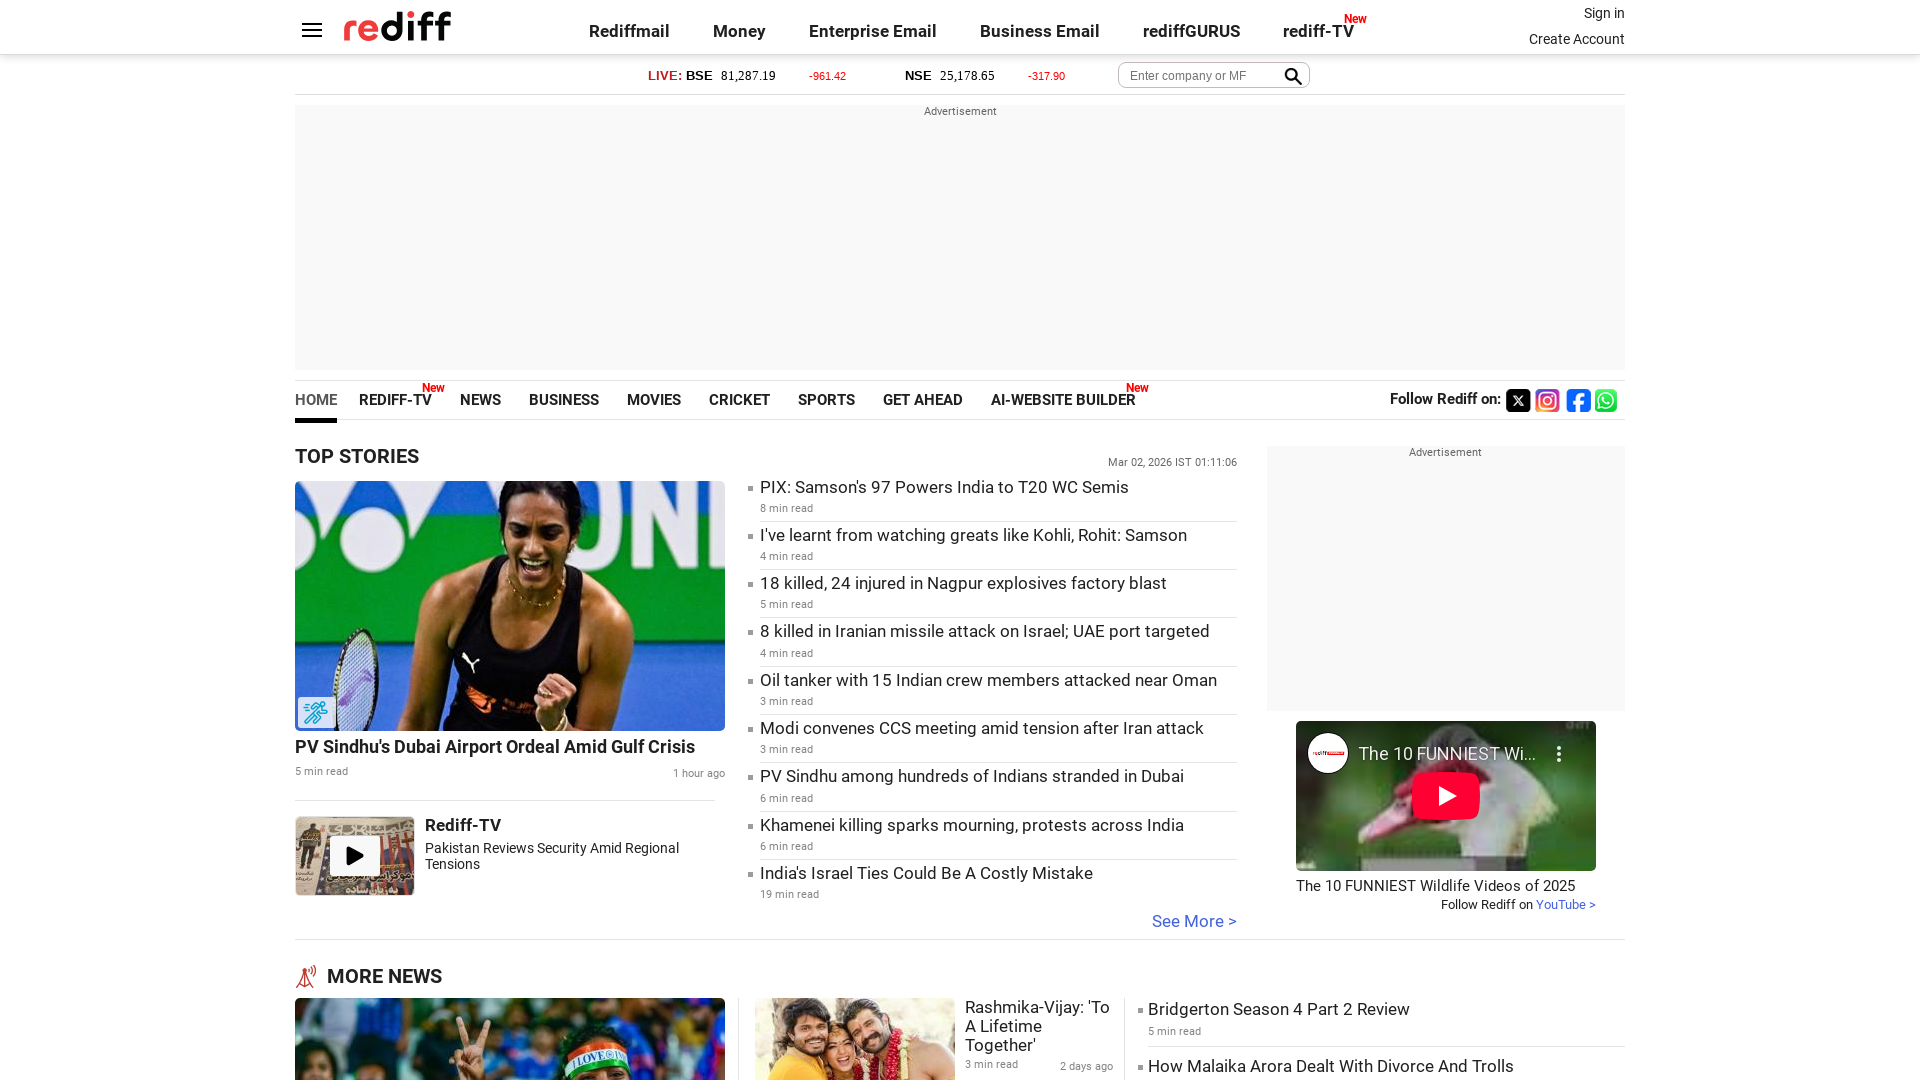

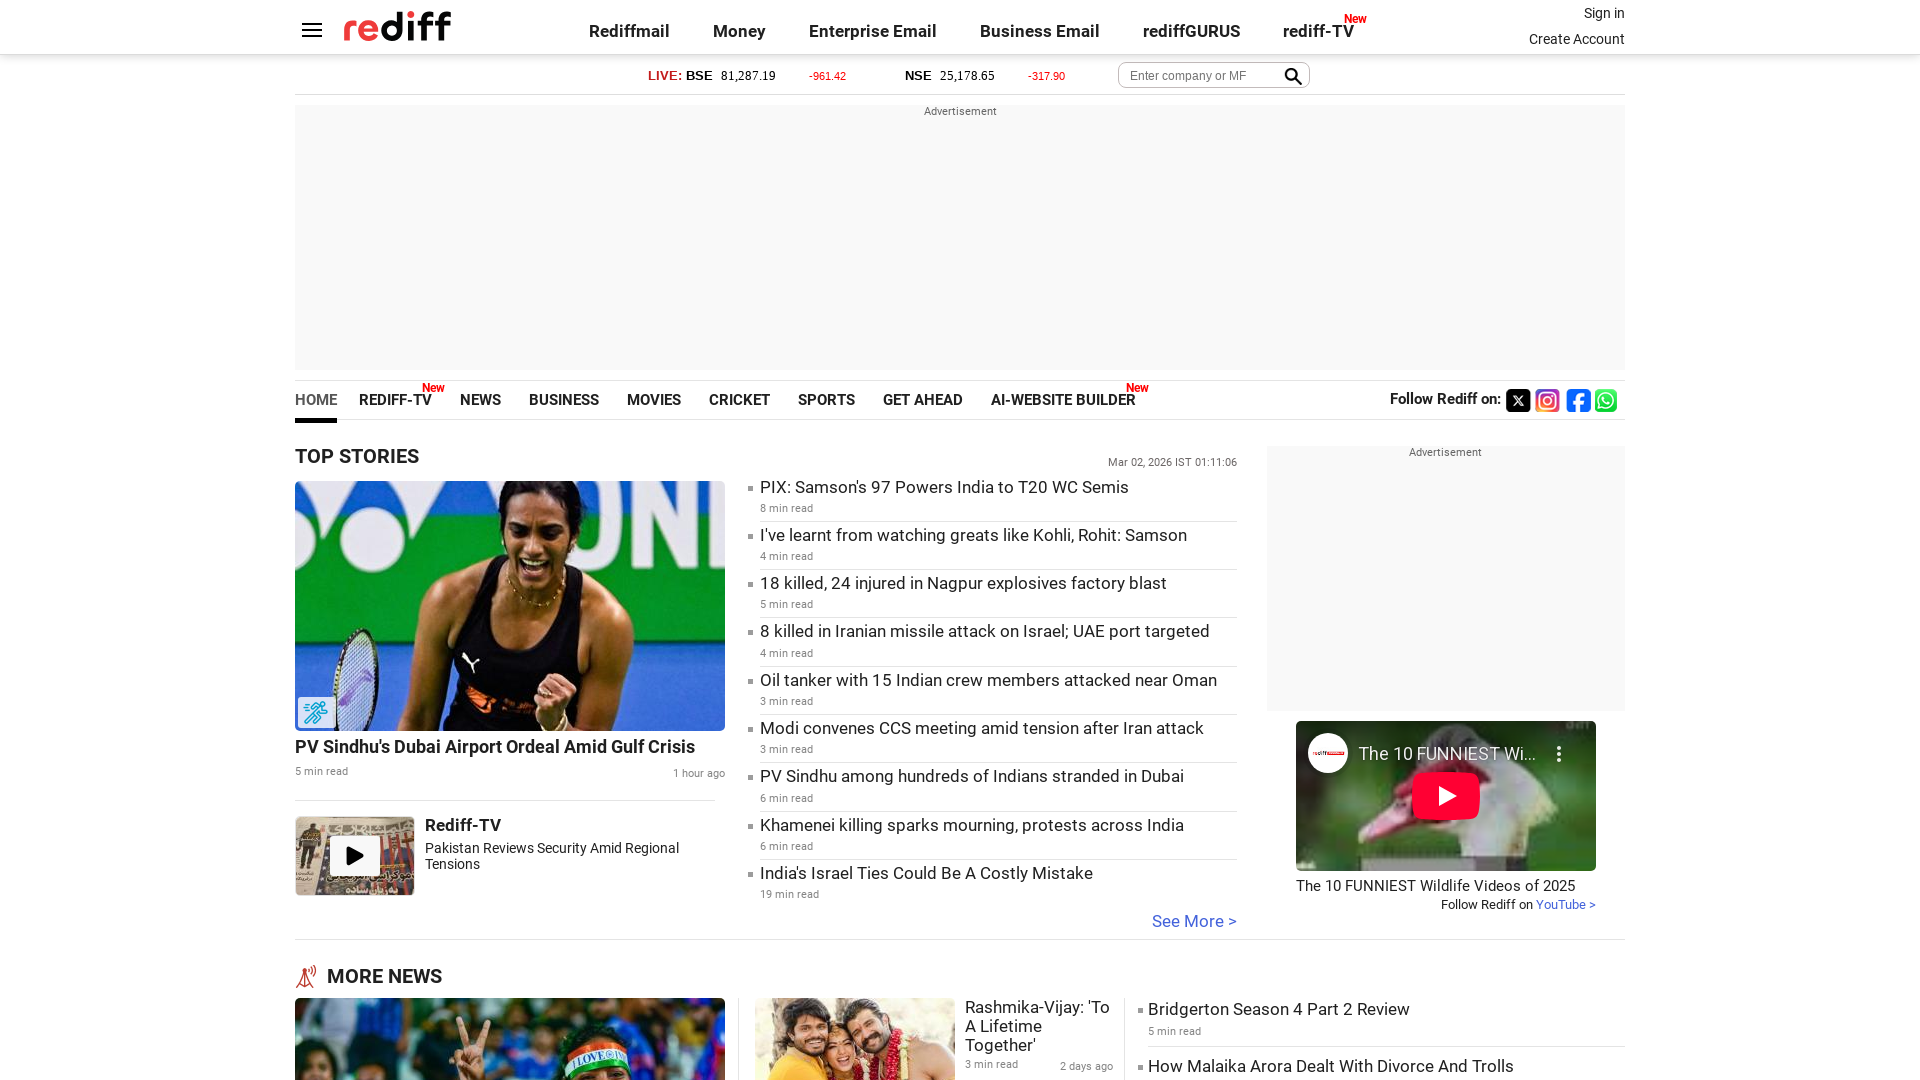